Tests drag and drop functionality by dragging an element onto a drop target

Starting URL: https://demoqa.com/droppable

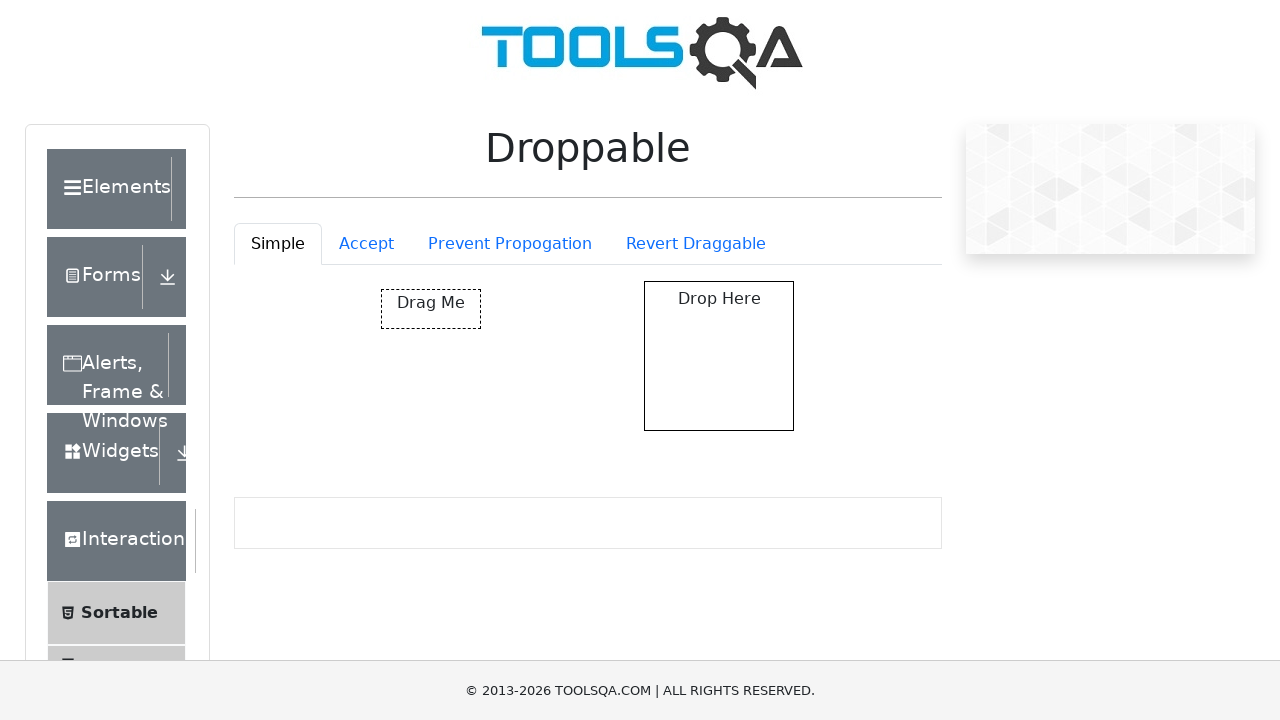

Dragged draggable element onto droppable target at (719, 356)
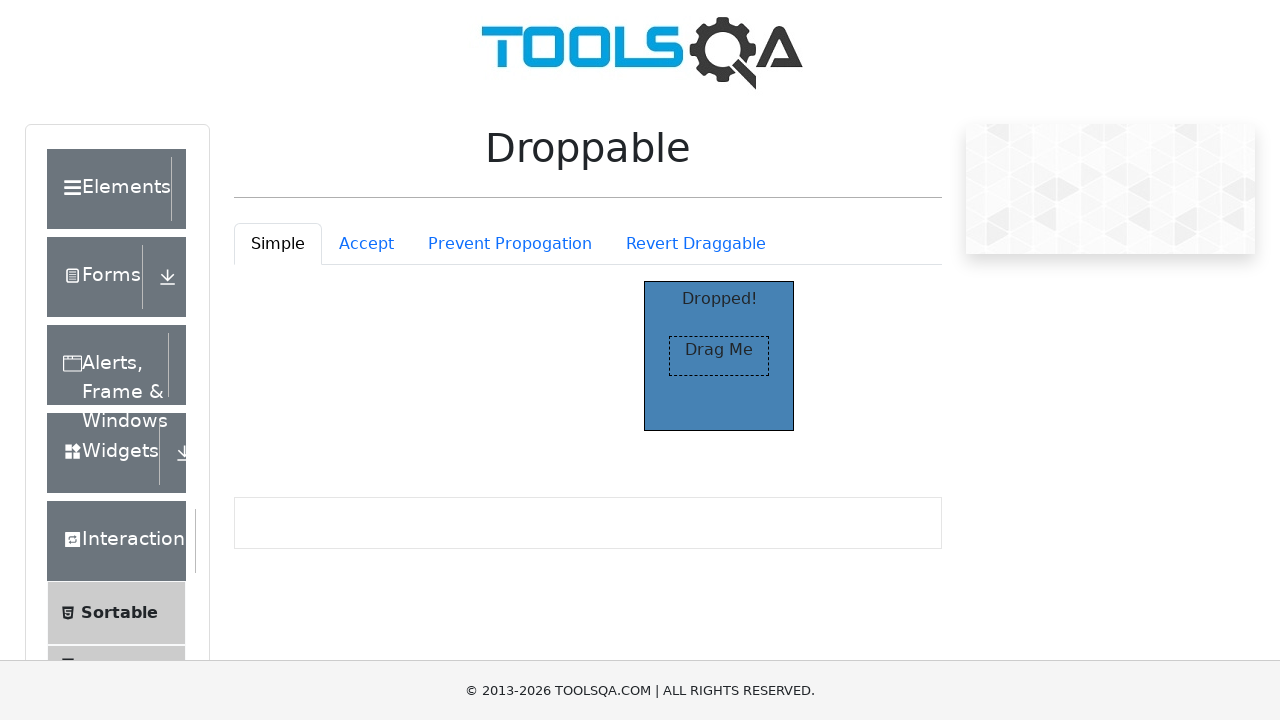

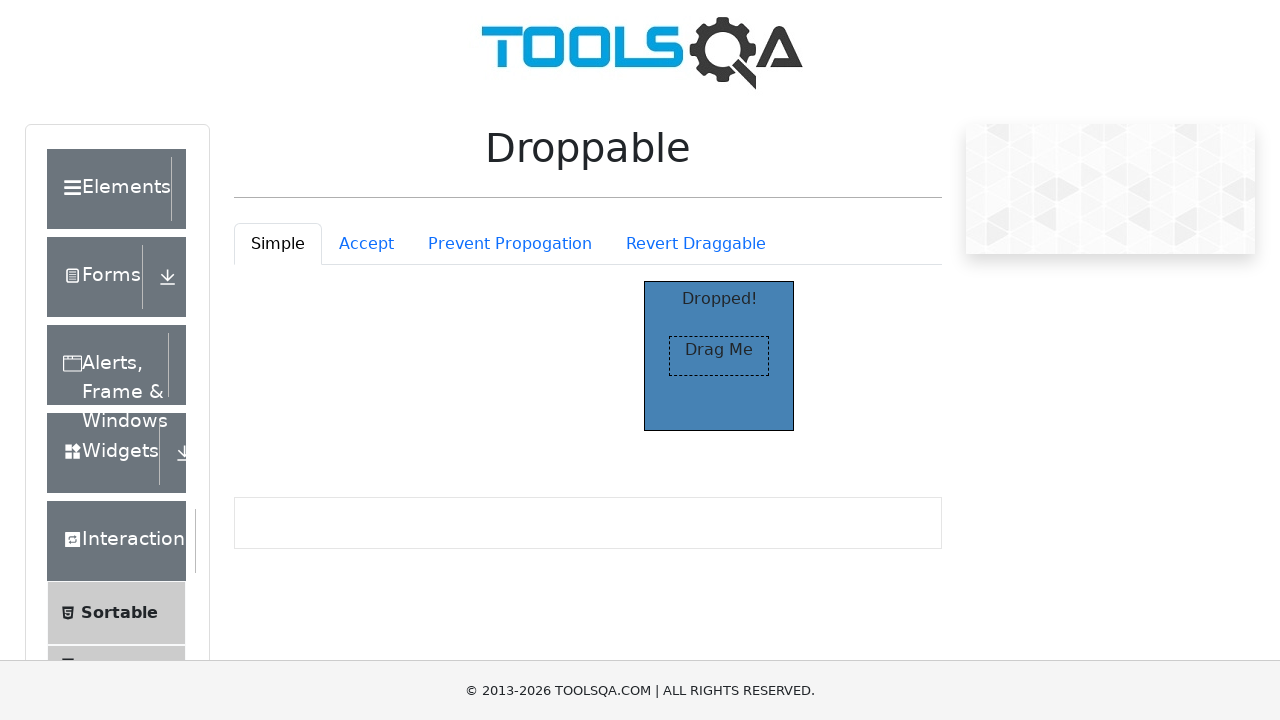